Basic test that navigates to The Internet Herokuapp homepage and sets a custom viewport size. This serves as a simple page load verification.

Starting URL: https://the-internet.herokuapp.com/

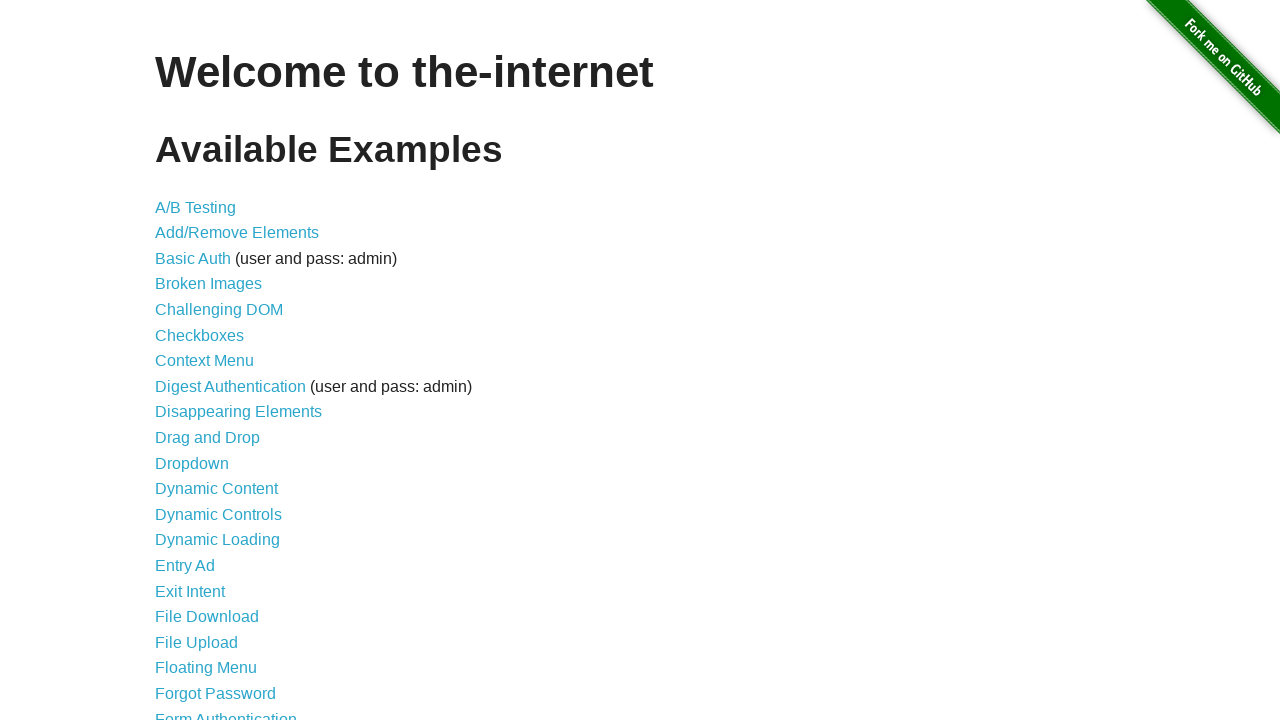

Set custom viewport size to 580x545
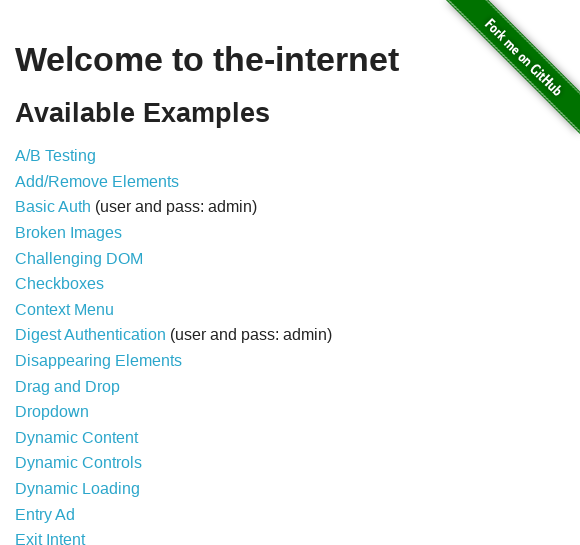

Waited for page to reach domcontentloaded state
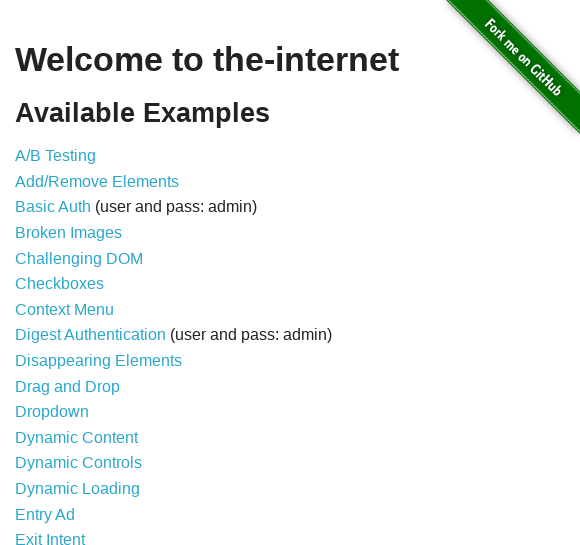

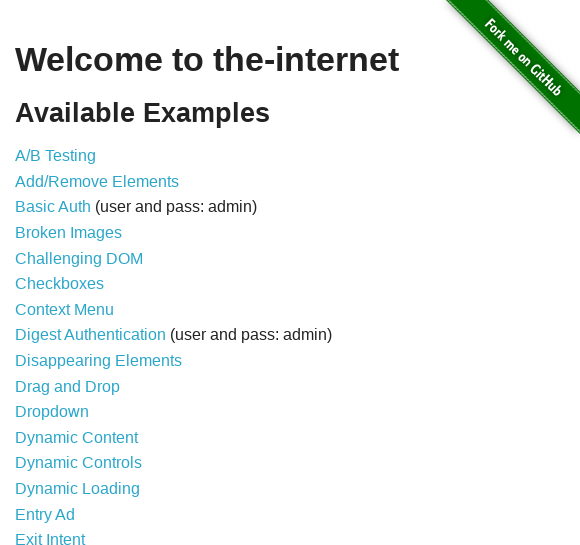